Navigates to the Brazilian National Health Agency (ANS) page about procedure updates and verifies that the links to Anexo I and Anexo II PDF documents are present on the page.

Starting URL: https://www.gov.br/ans/pt-br/acesso-a-informacao/participacao-da-sociedade/atualizacao-do-rol-de-procedimentos

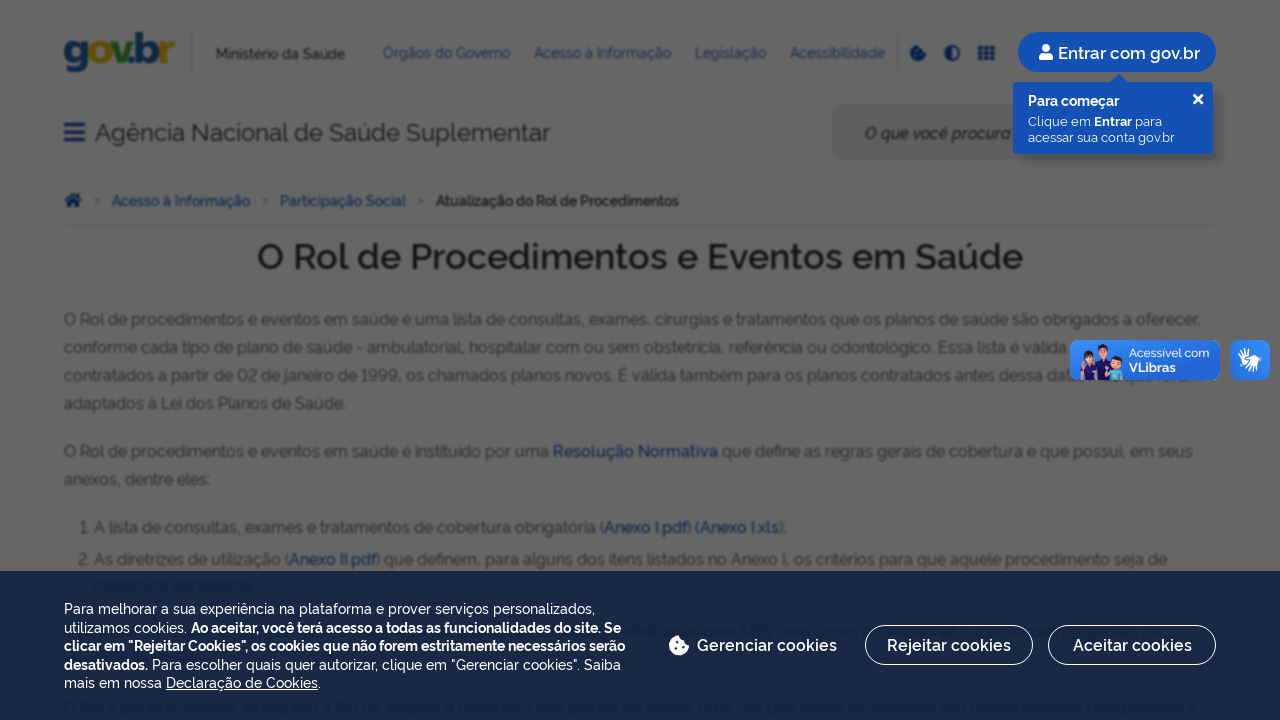

Waited for Anexo I link to be present on the page
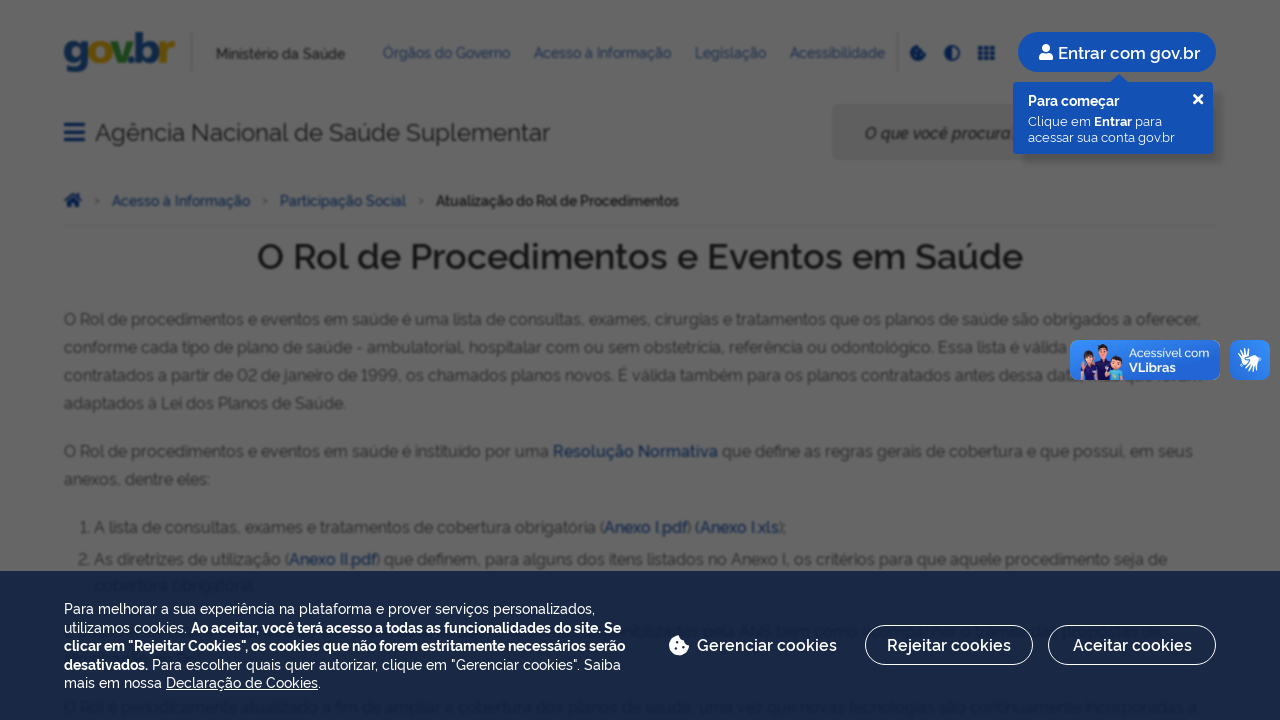

Retrieved href attribute from Anexo I link
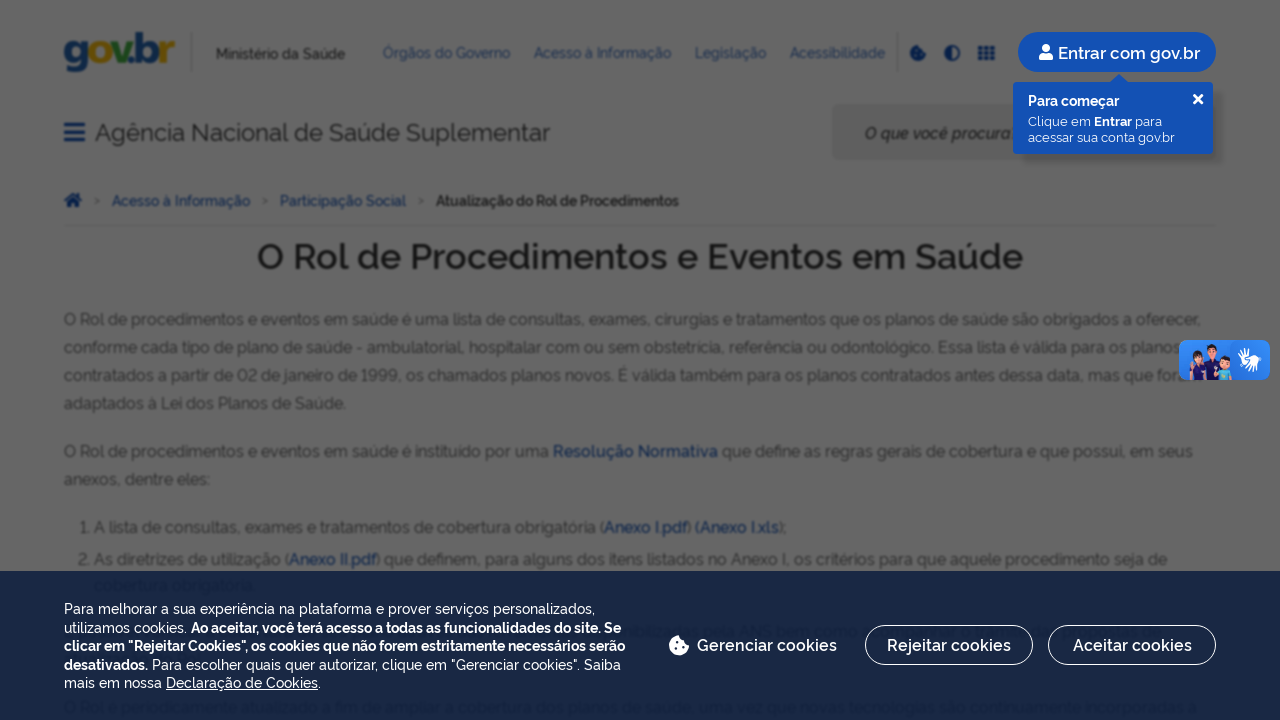

Verified Anexo I link has a valid href attribute
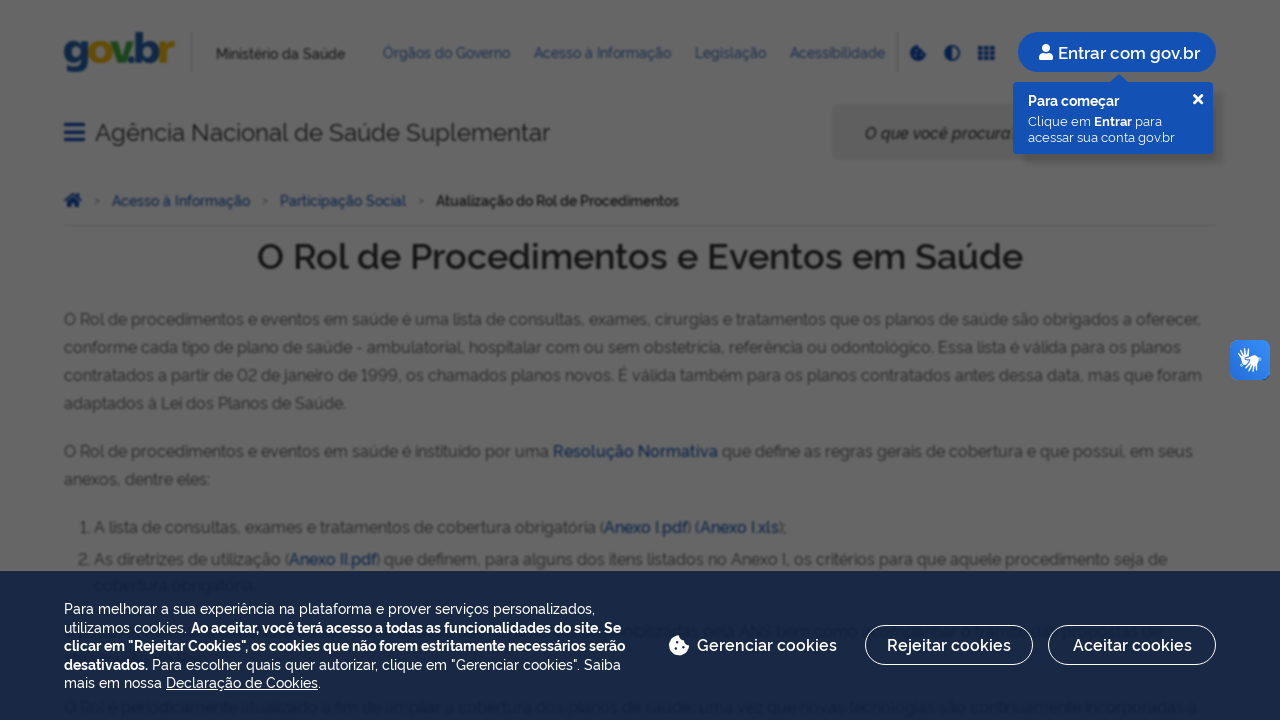

Located Anexo II link element
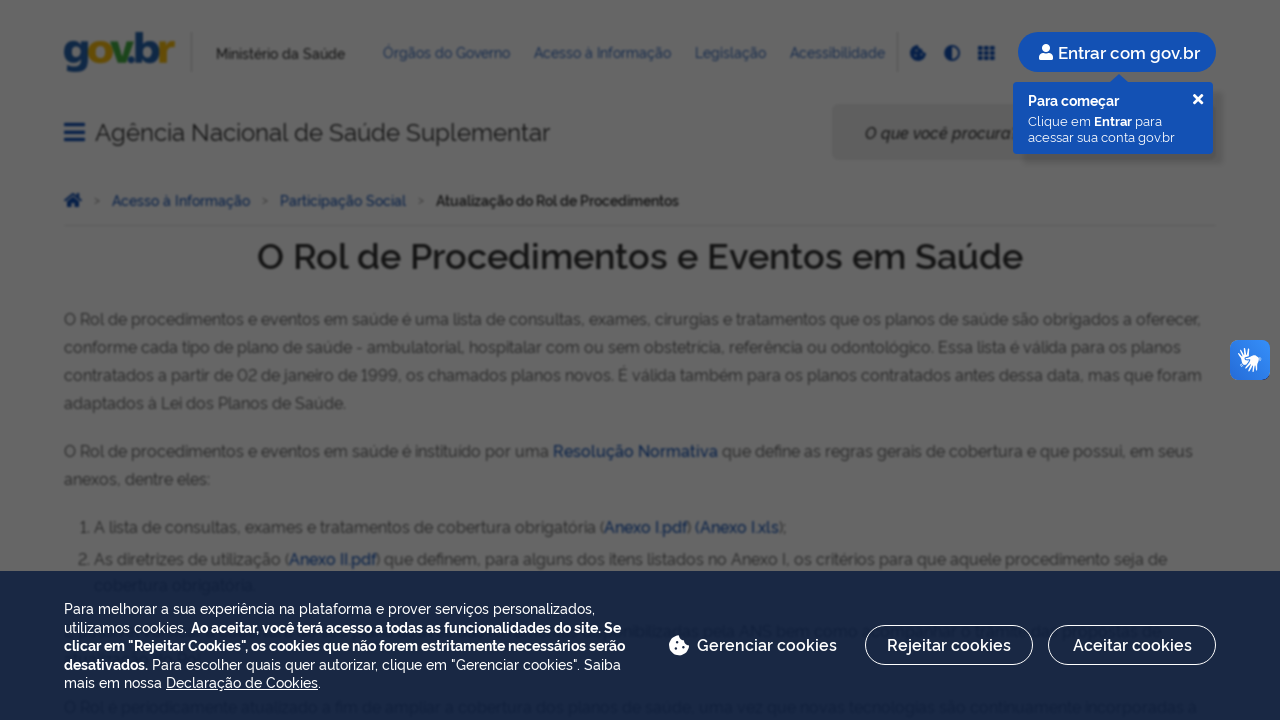

Waited for Anexo II link to be visible
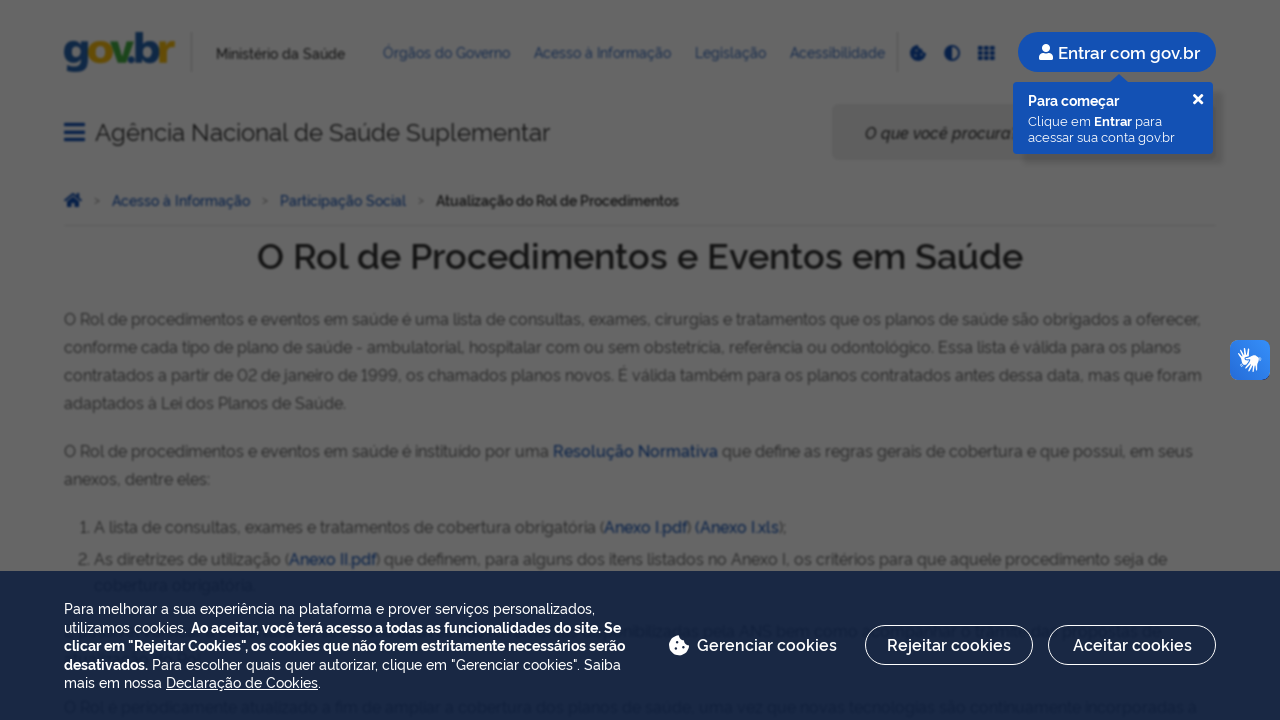

Retrieved href attribute from Anexo II link
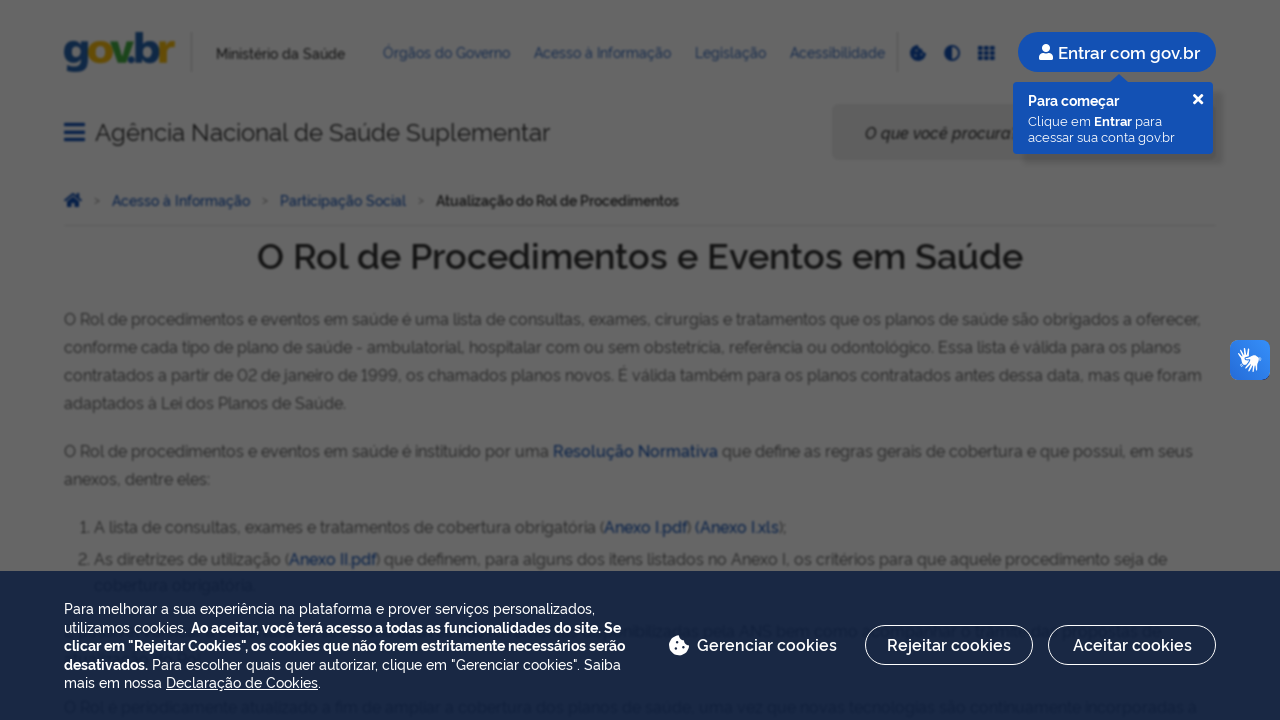

Verified Anexo II link has a valid href attribute
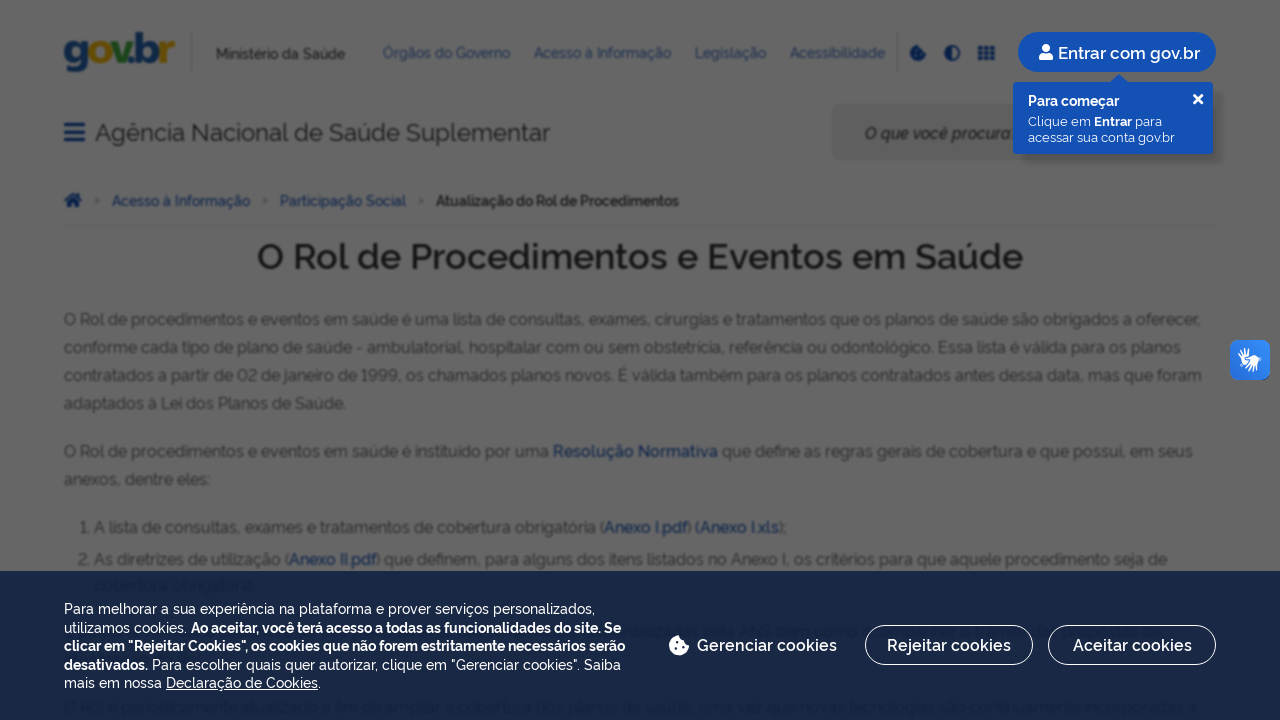

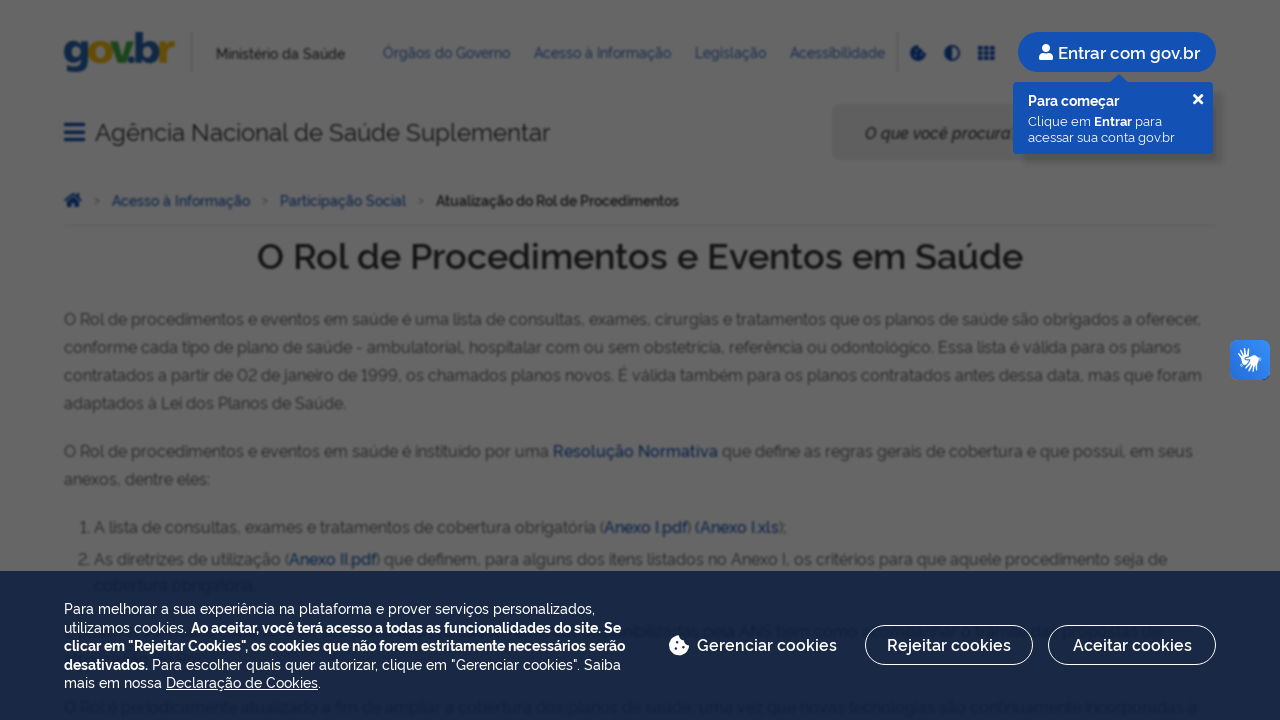